Fills the first name input field with a value and verifies it was entered correctly

Starting URL: https://demoqa.com/automation-practice-form

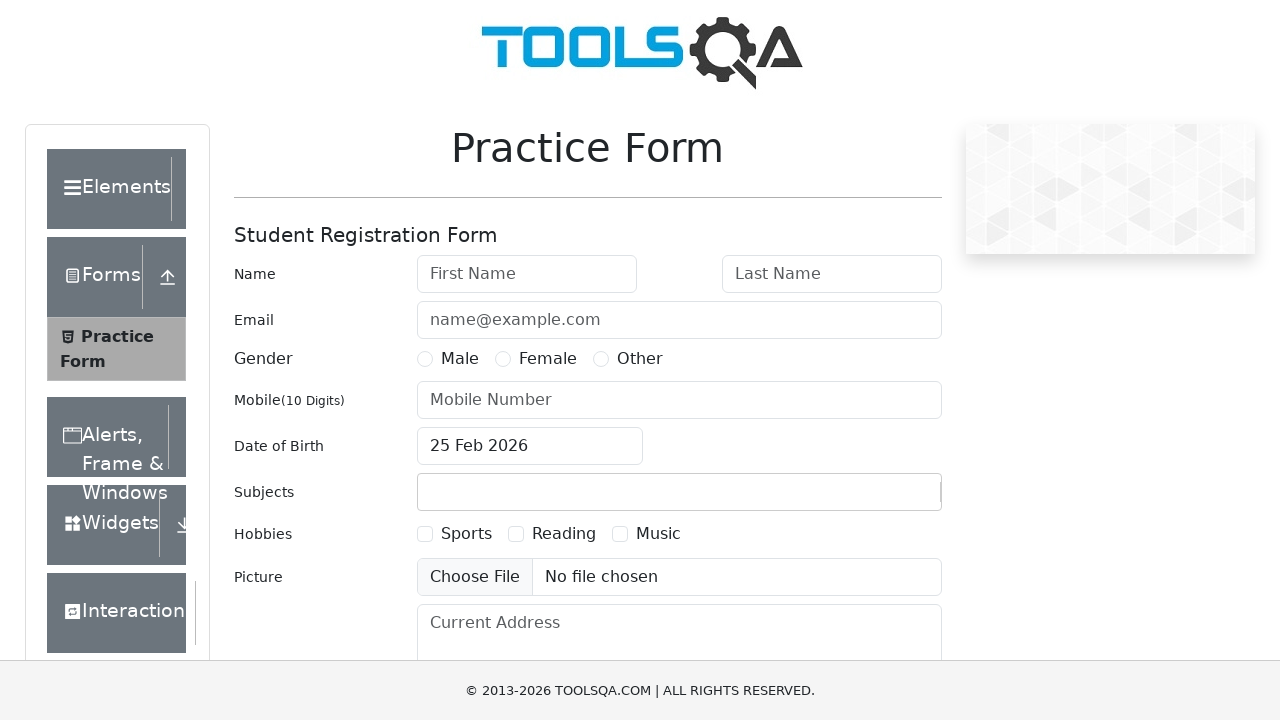

Filled first name input field with 'Aidai' on //input[@id = 'firstName']
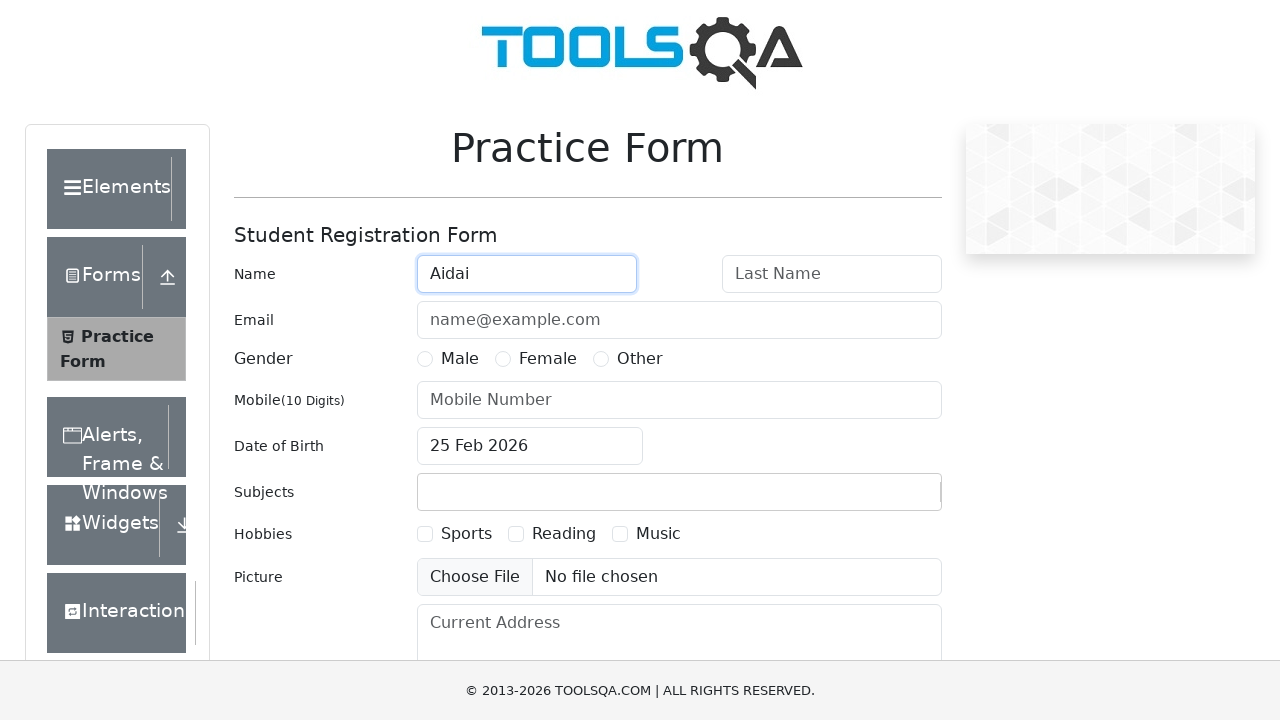

Retrieved first name input field value
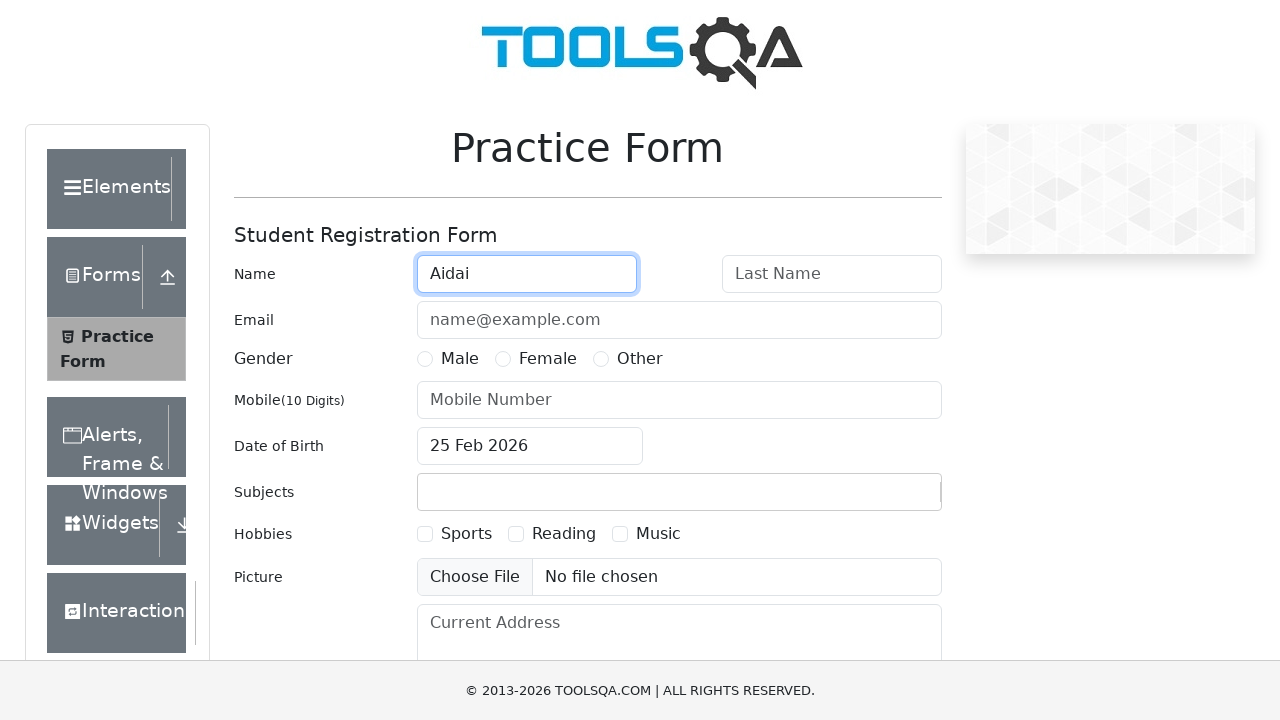

Verified first name input field contains 'Aidai'
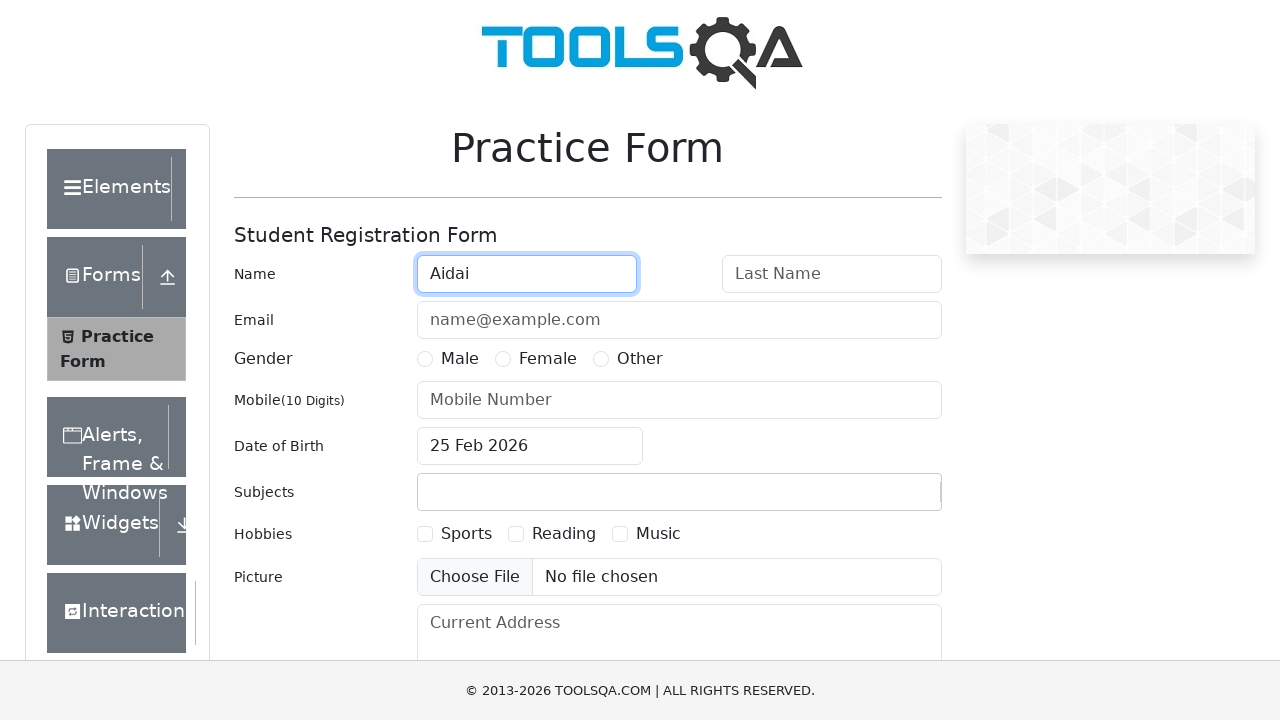

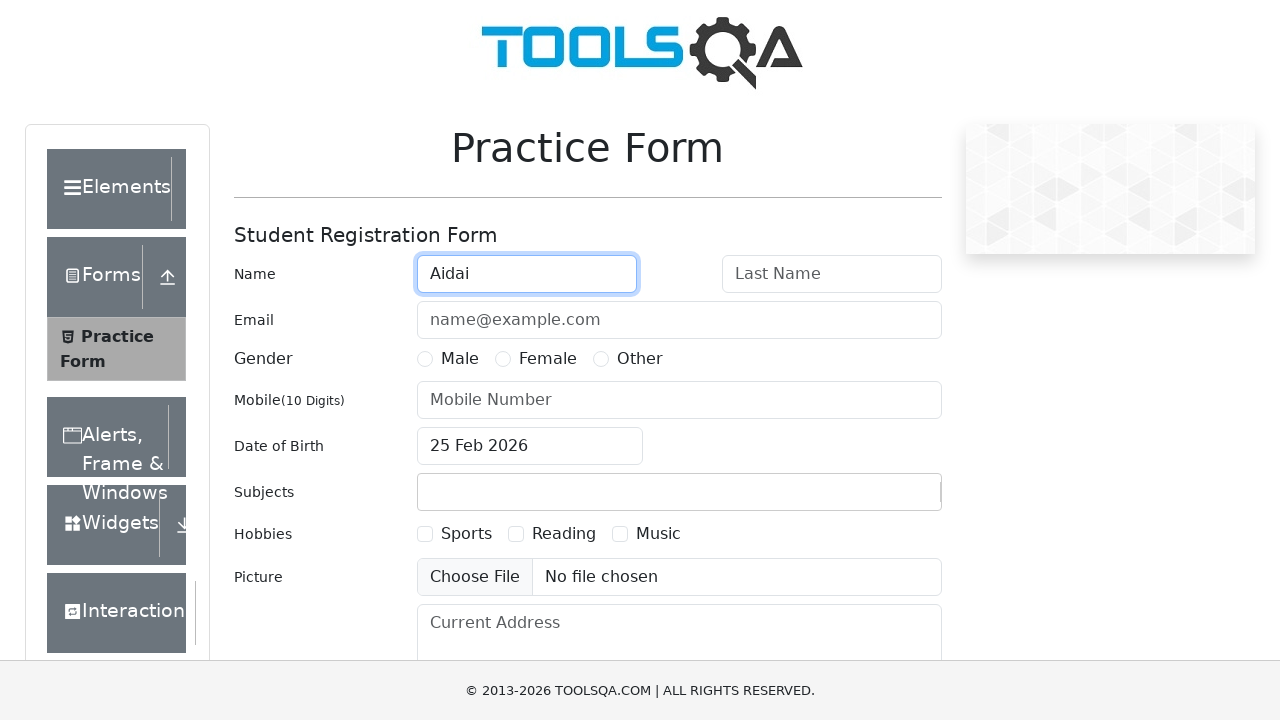